Tests the calculator demo by entering 40 and 2 in the input fields and clicking the Go button to verify the result equals 42

Starting URL: http://juliemr.github.io/protractor-demo/

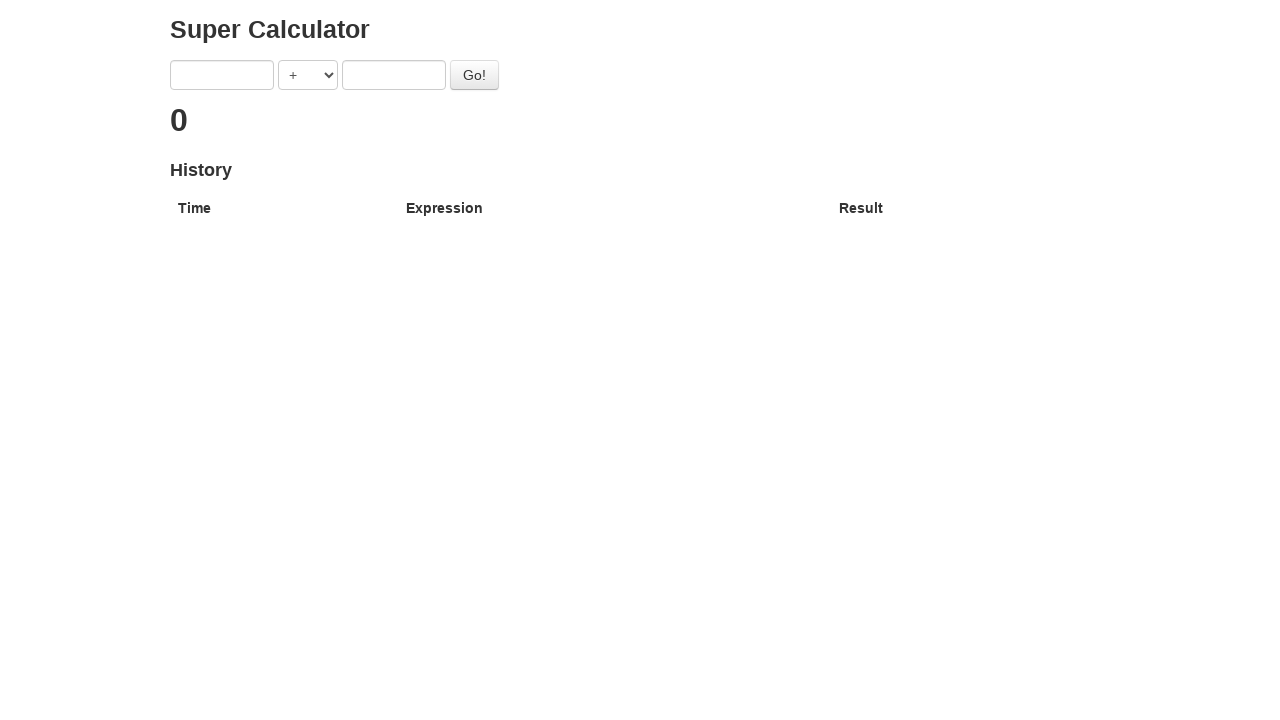

Entered 40 in first input field on input[ng-model='first']
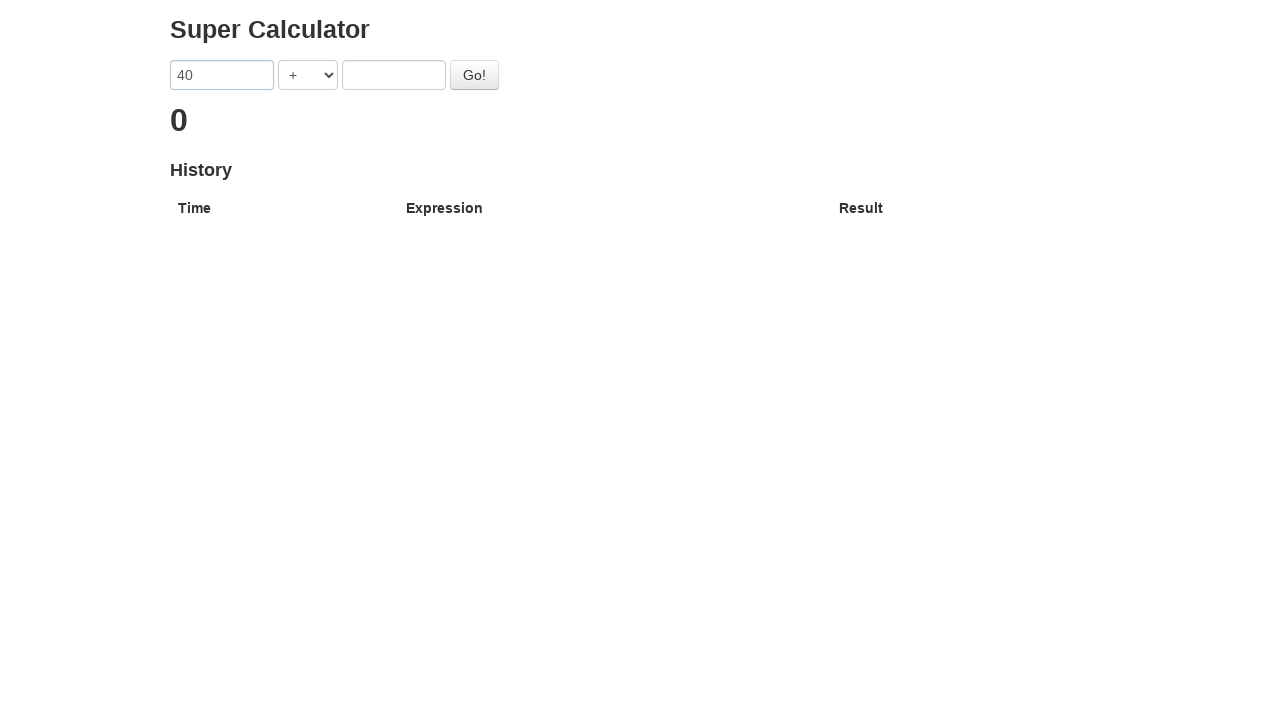

Entered 2 in second input field on input[ng-model='second']
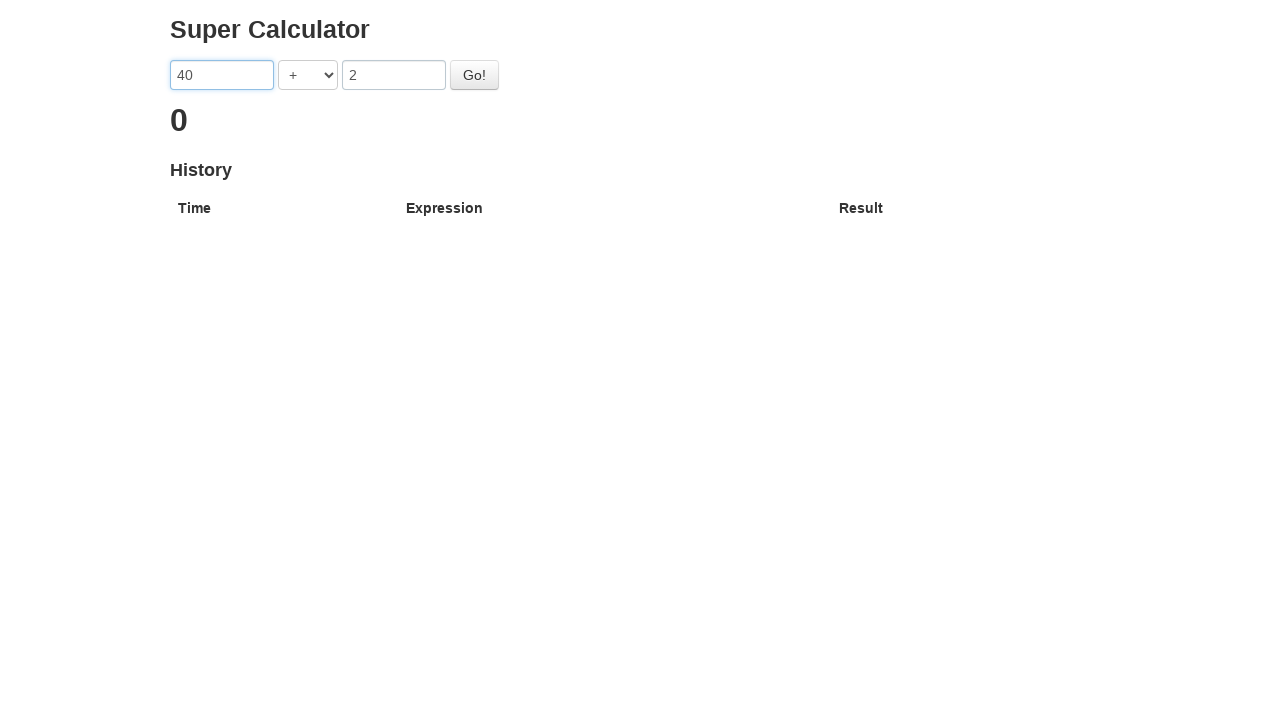

Clicked Go button to calculate sum at (474, 75) on #gobutton
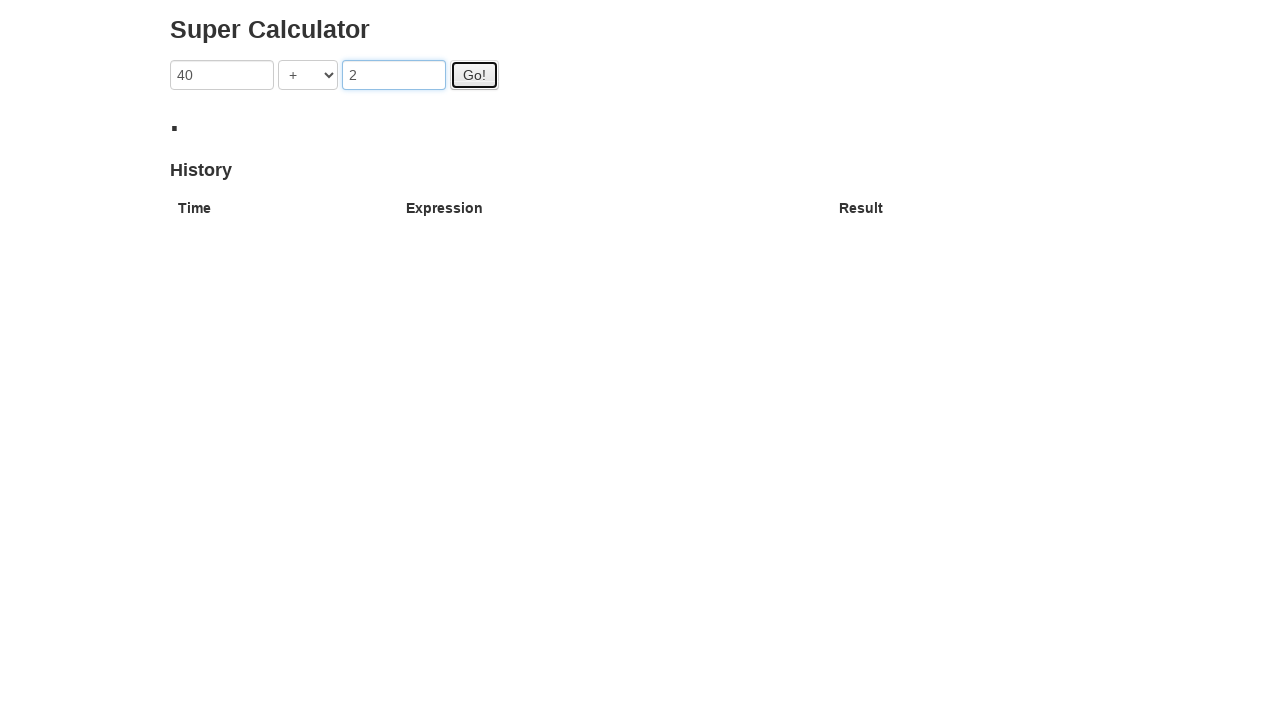

Result displayed showing sum equals 42
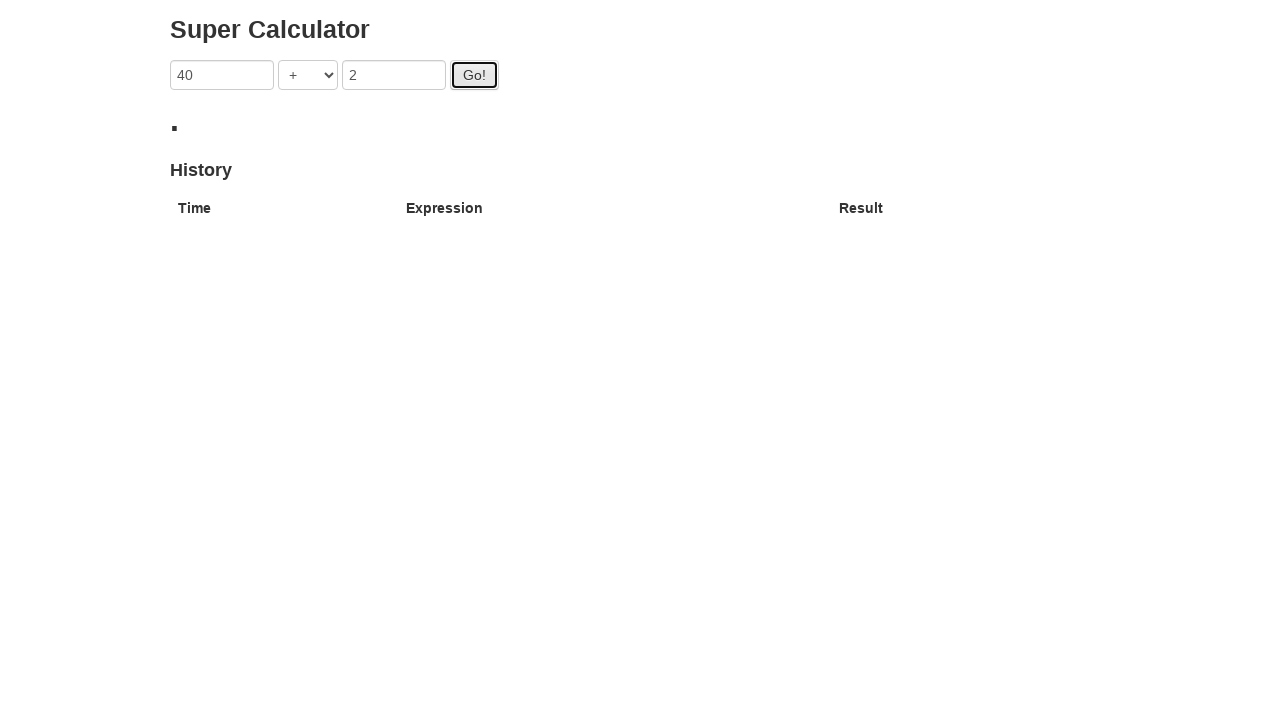

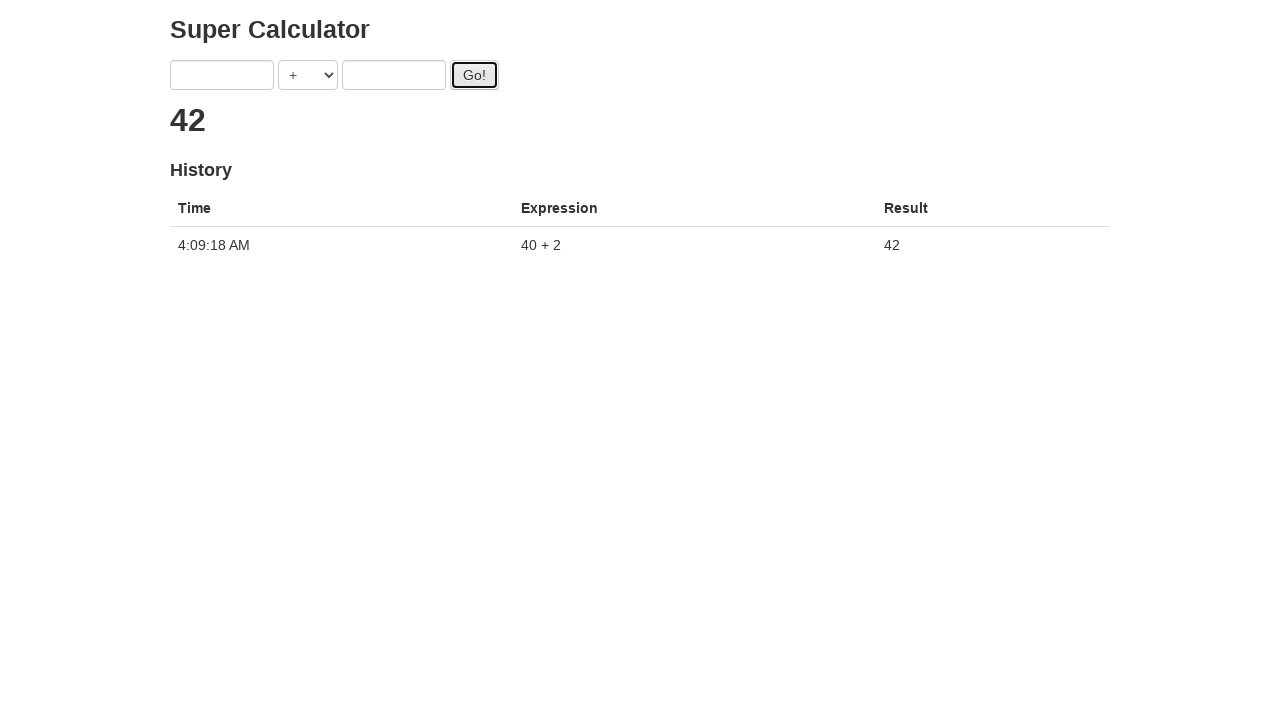